Switches to an iframe and clicks all checkbox elements found within it

Starting URL: https://www.w3schools.com/tags/tryit.asp?filename=tryhtml5_input_type_checkbox

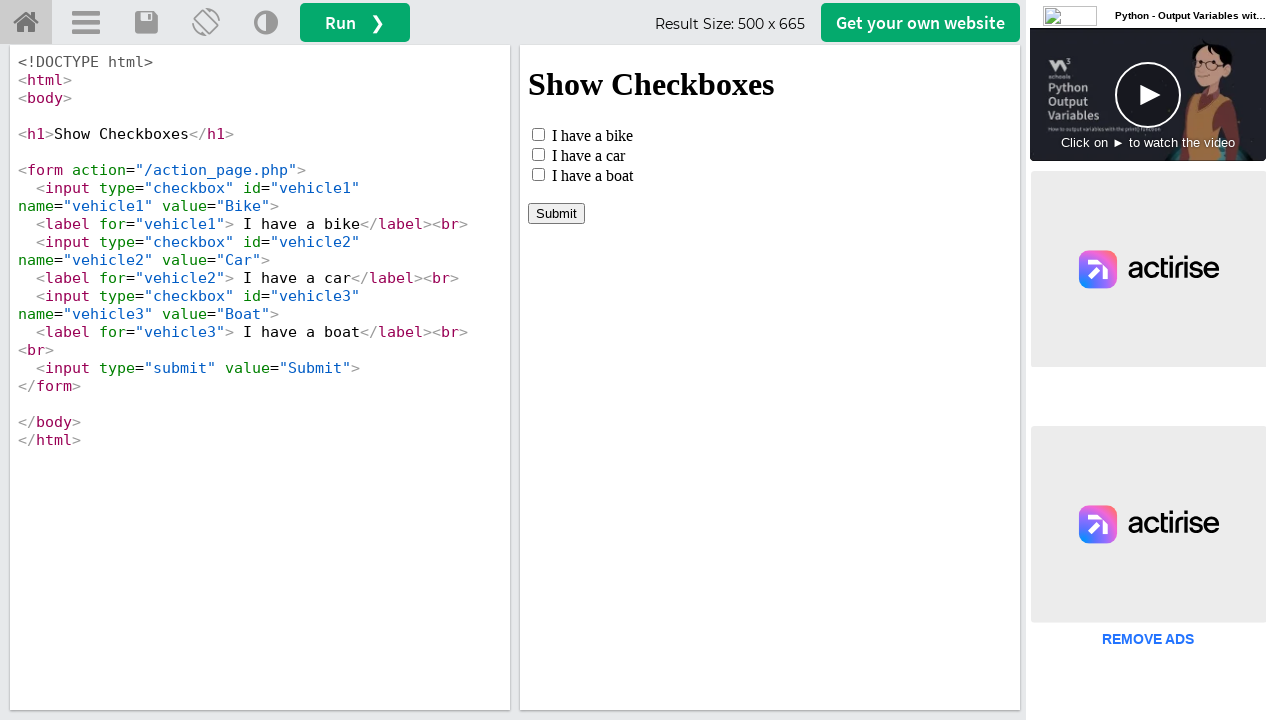

Located iframe containing checkboxes
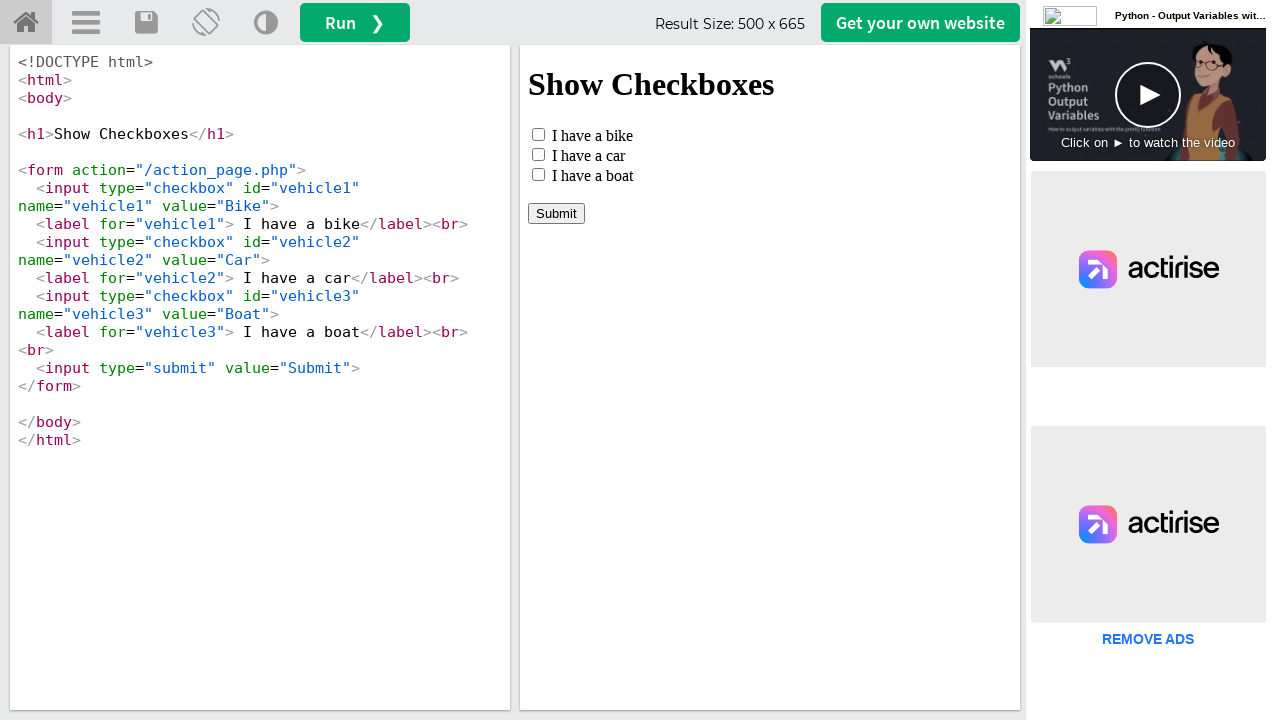

Located all checkbox elements in iframe
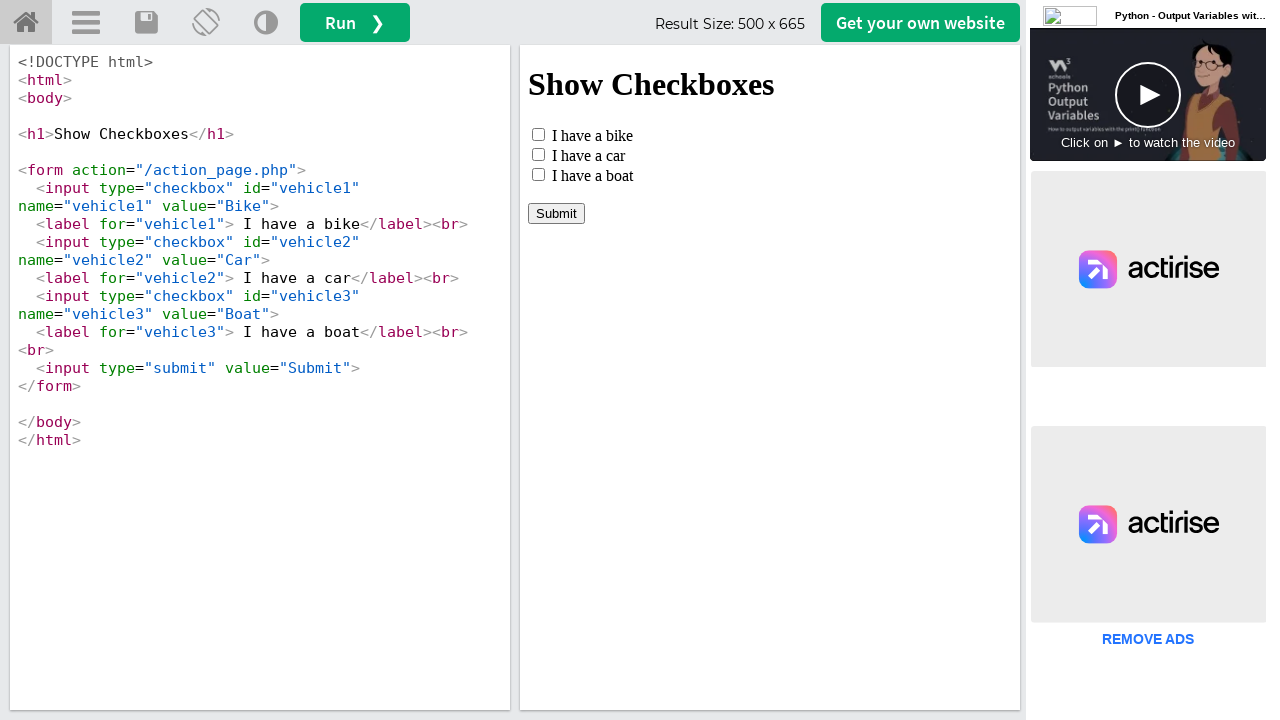

Found 3 checkbox elements
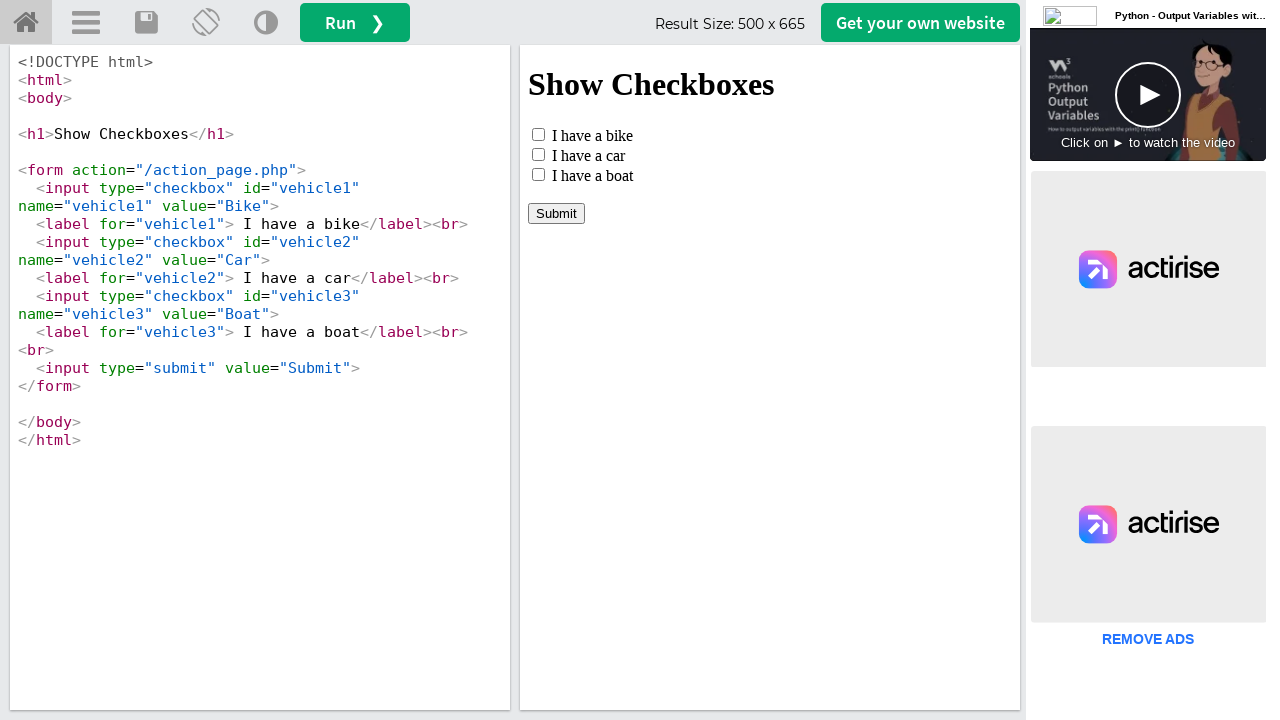

Clicked checkbox 1 of 3 at (538, 134) on iframe[name='iframeResult'] >> internal:control=enter-frame >> input[type='check
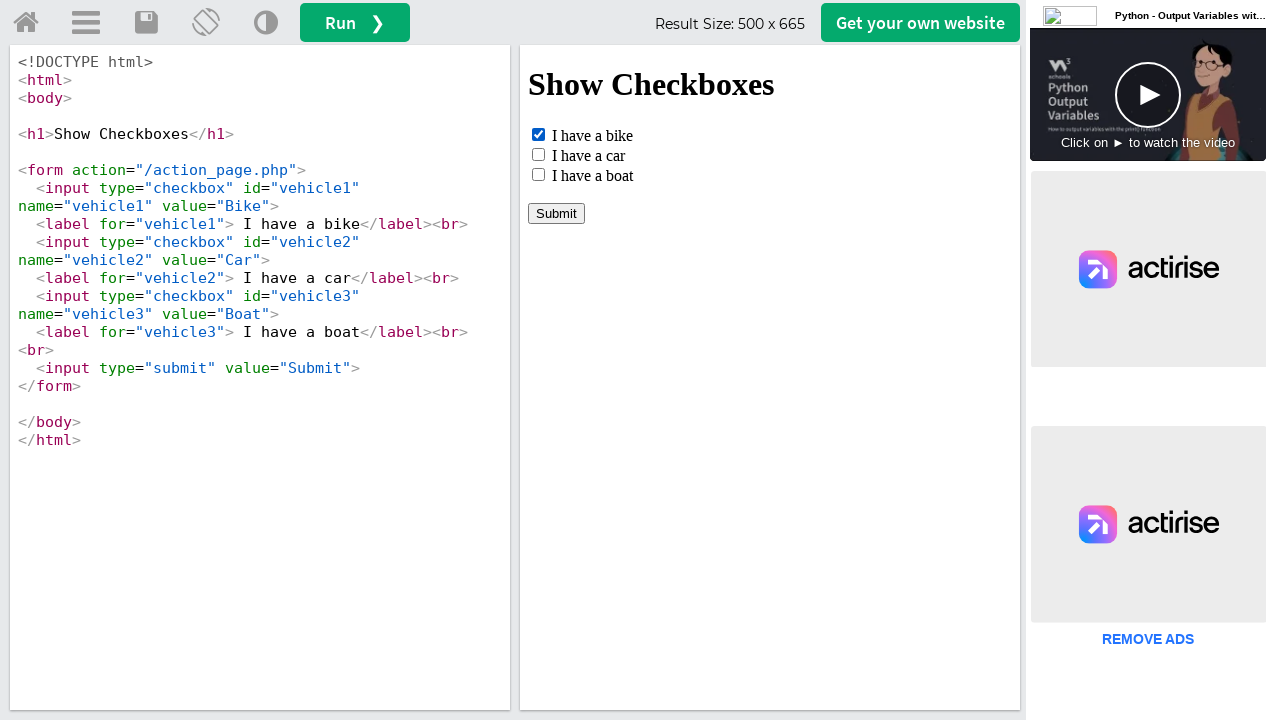

Clicked checkbox 2 of 3 at (538, 154) on iframe[name='iframeResult'] >> internal:control=enter-frame >> input[type='check
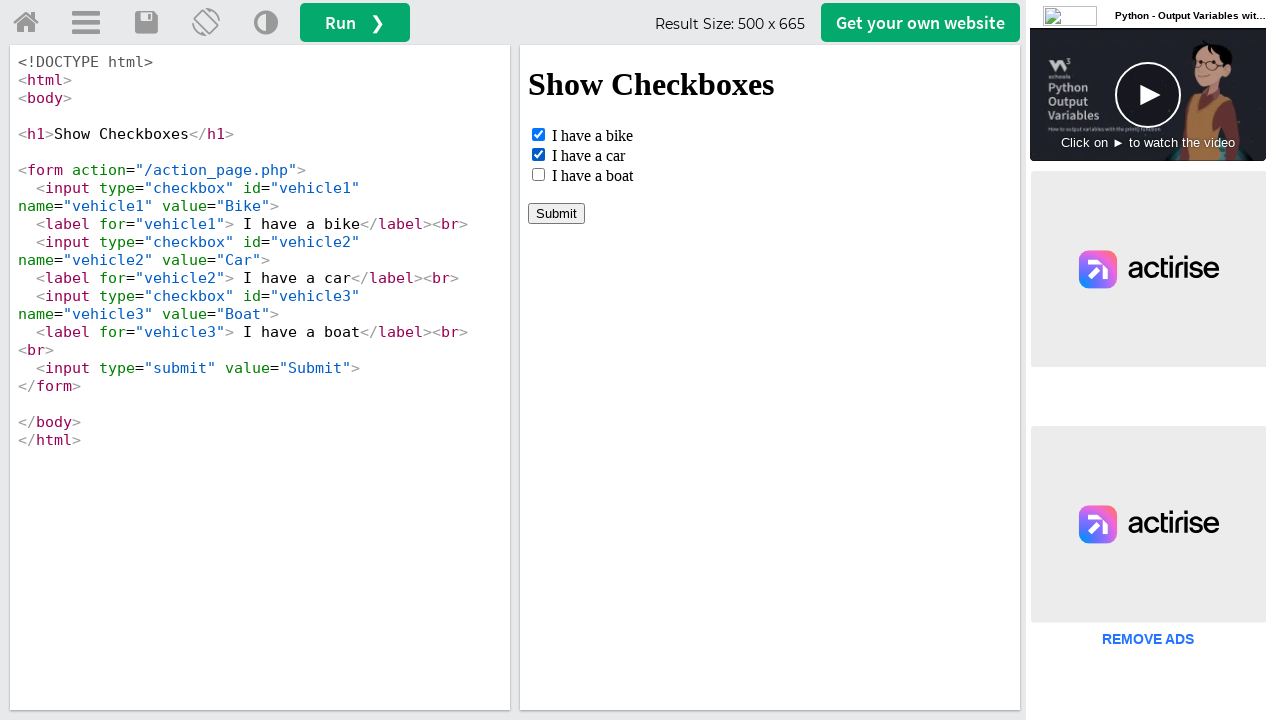

Clicked checkbox 3 of 3 at (538, 174) on iframe[name='iframeResult'] >> internal:control=enter-frame >> input[type='check
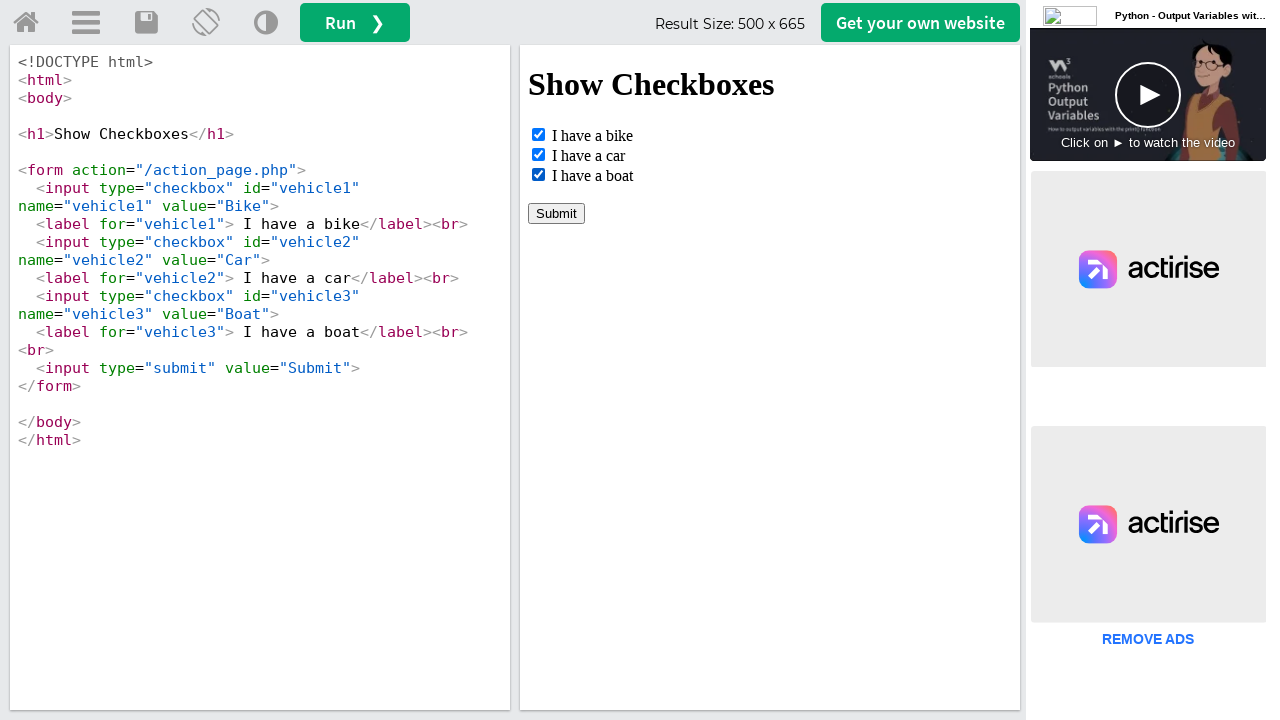

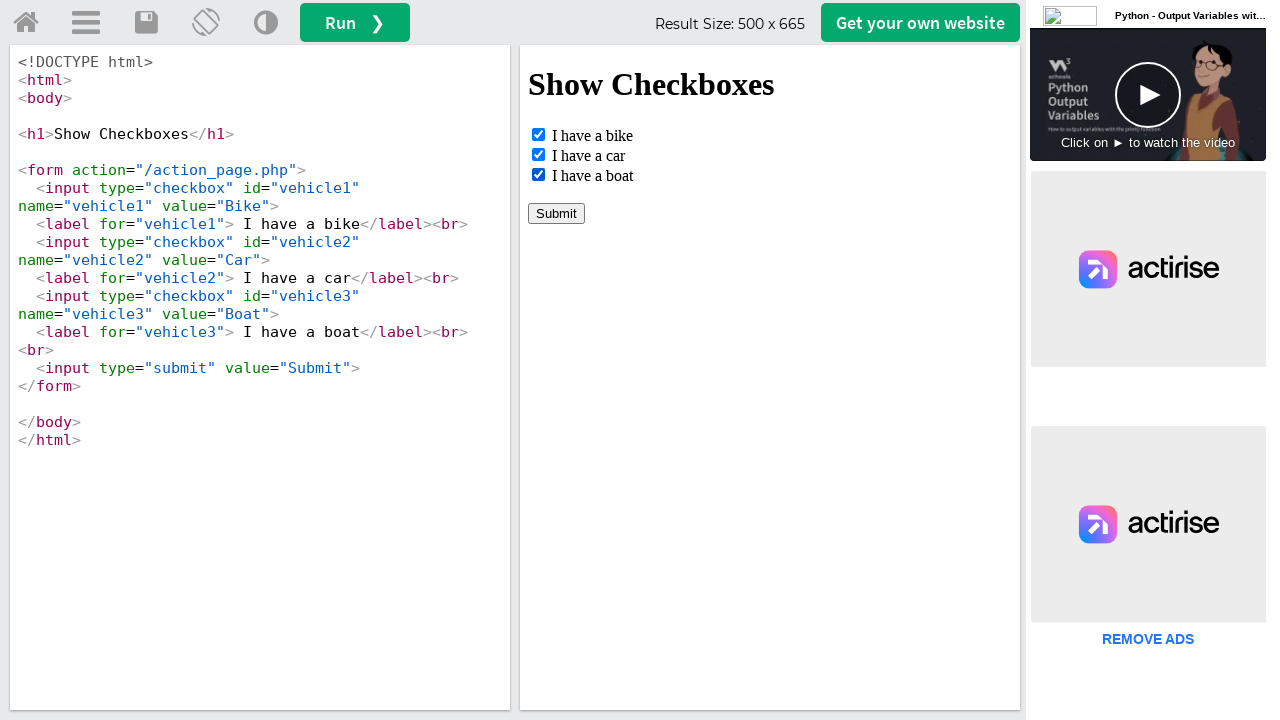